Tests that unsaved changes to employee name, phone, and title fields do not persist when the cancel button is clicked

Starting URL: https://devmountain-qa.github.io/employee-manager/1.2_Version/index.html

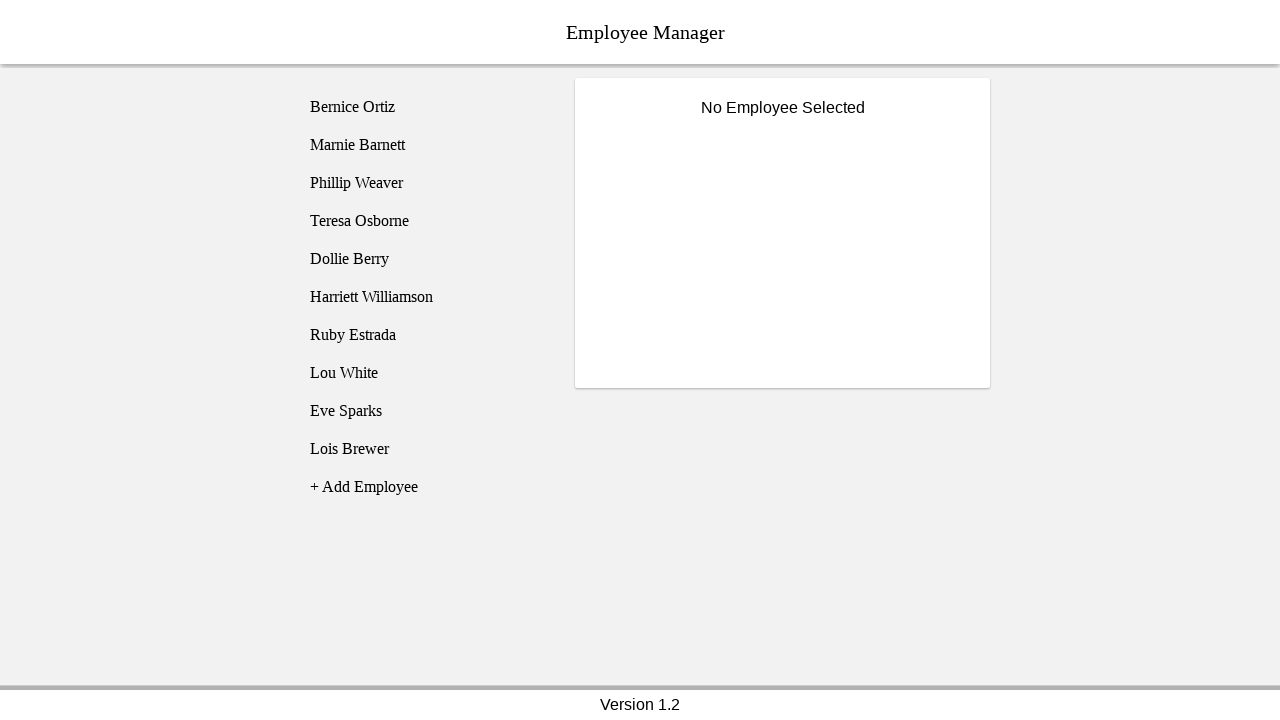

Clicked on employee1 to open their details at (425, 107) on [name='employee1']
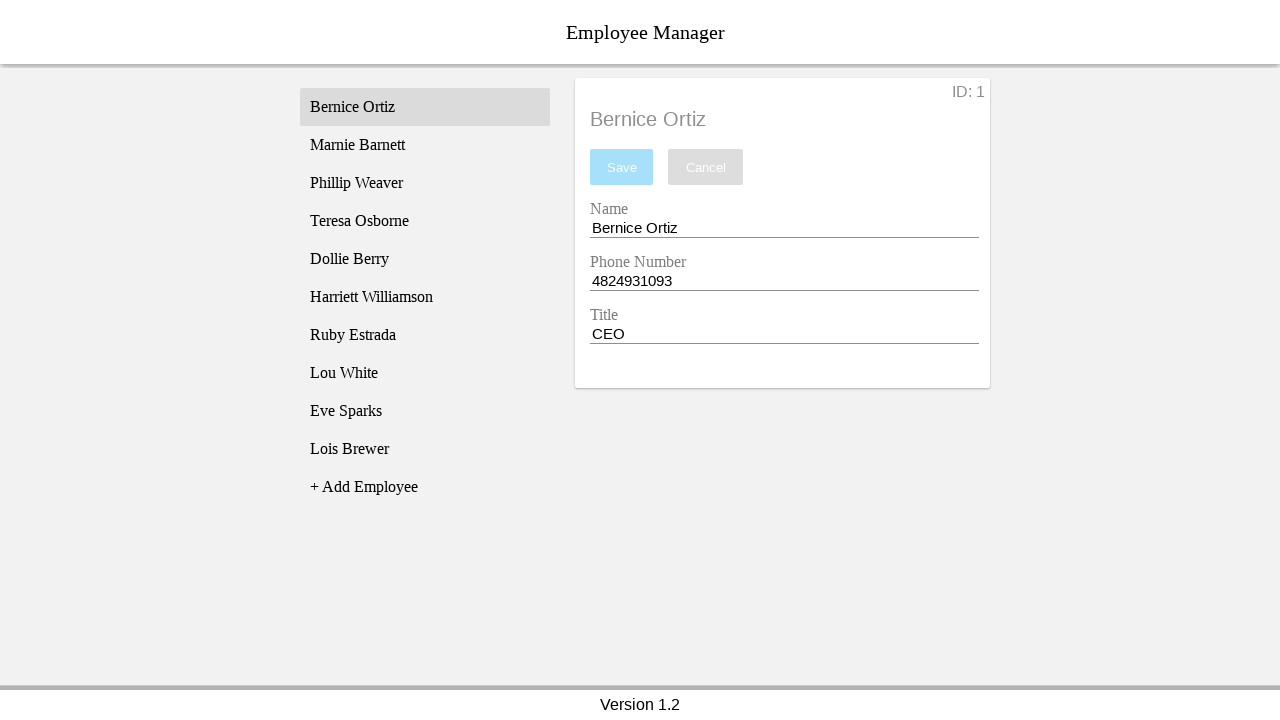

Name entry field became visible
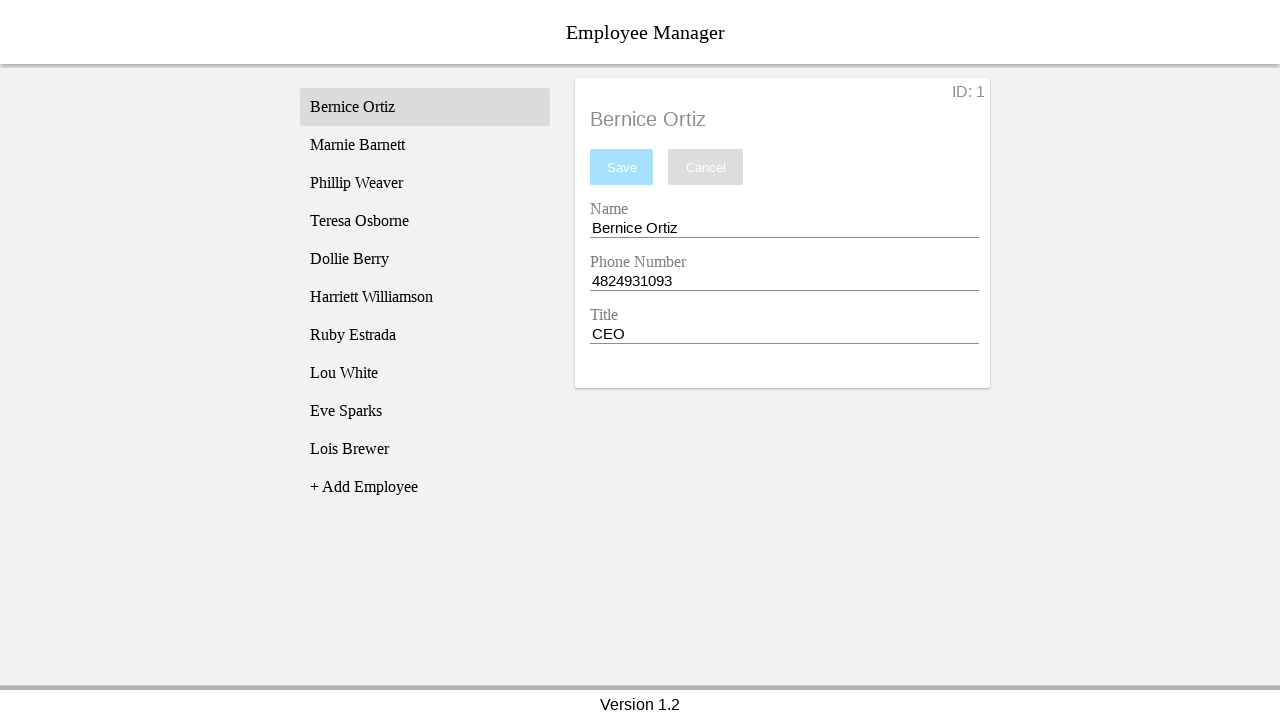

Phone entry field became visible
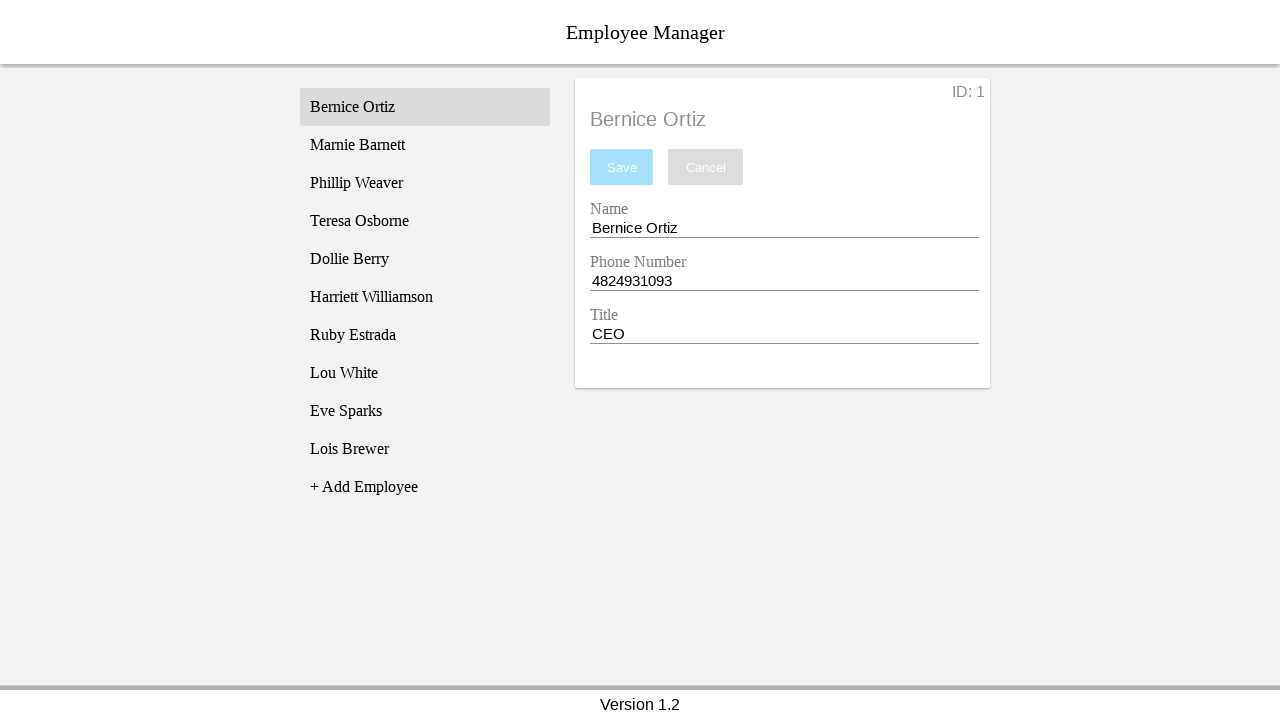

Title entry field became visible
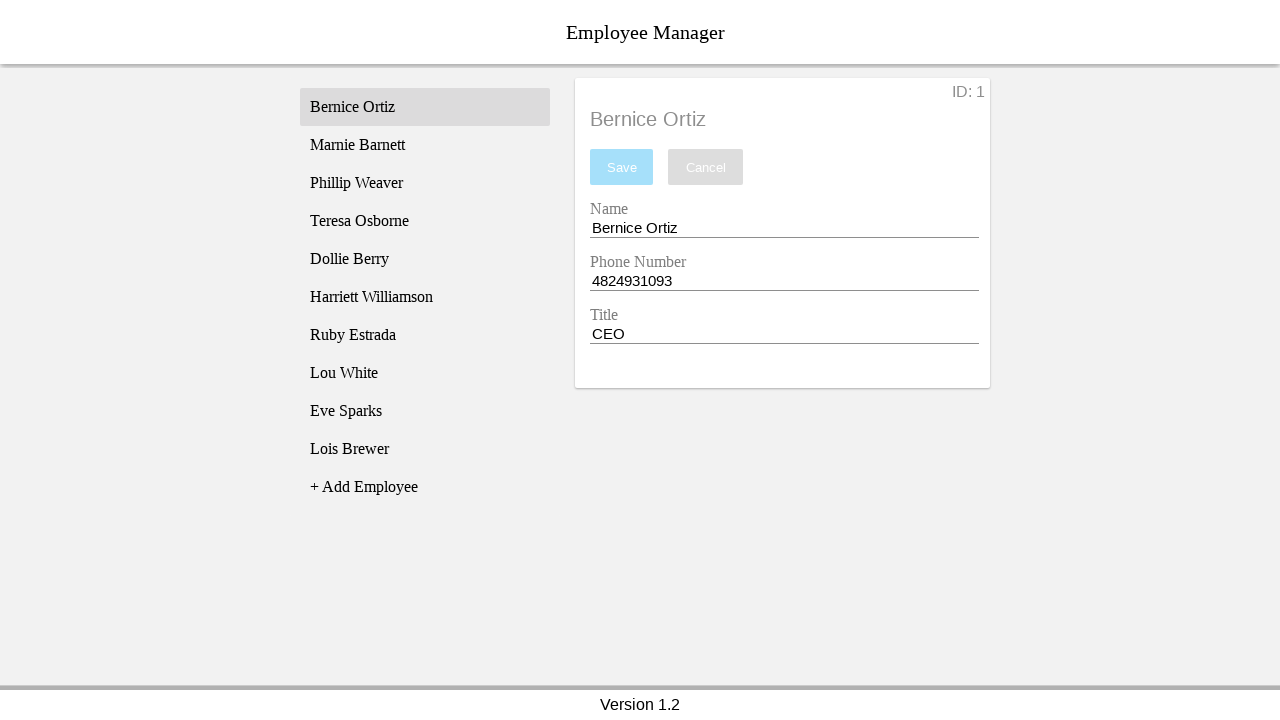

Cleared name entry field on [name='nameEntry']
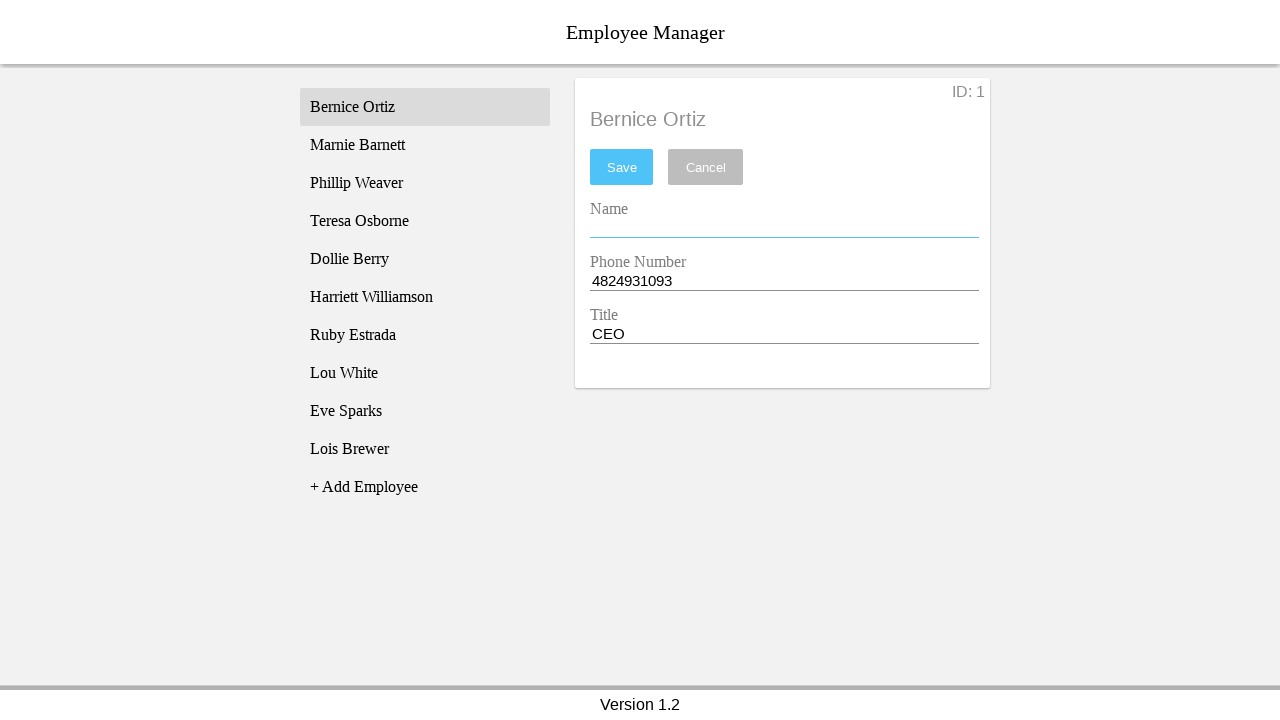

Filled name entry field with 'Test Name' on [name='nameEntry']
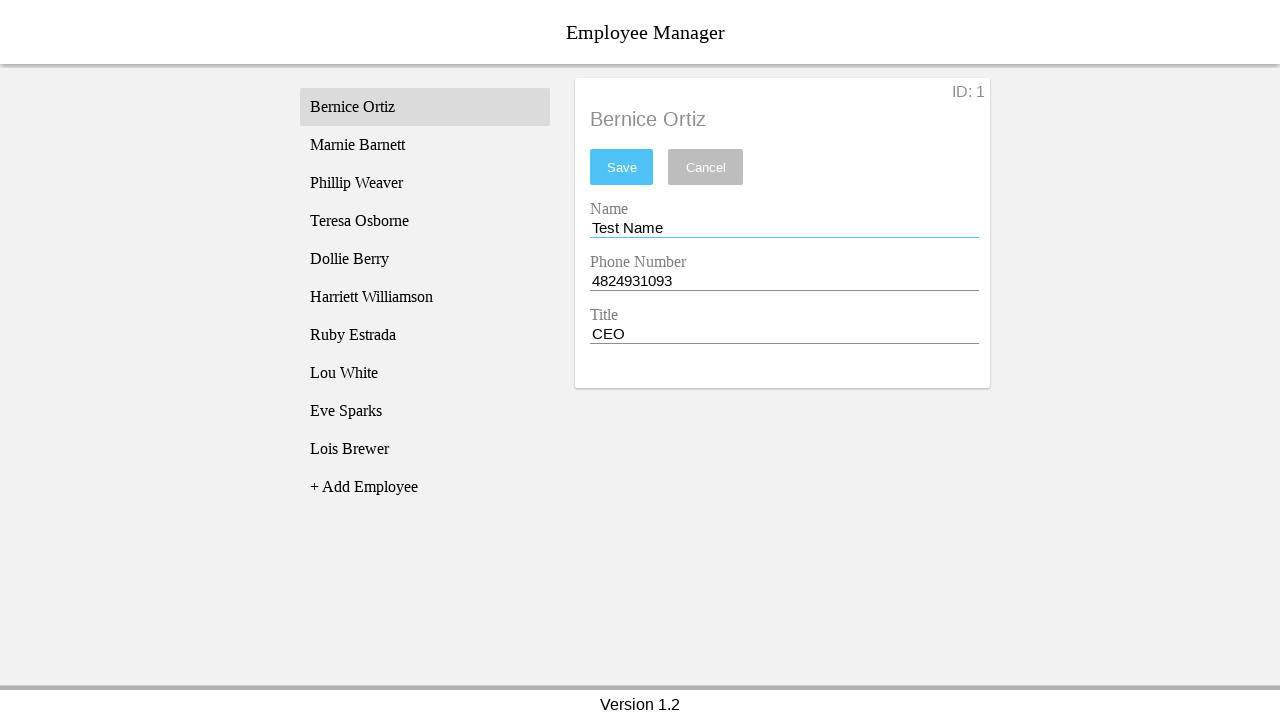

Cleared phone entry field on [name='phoneEntry']
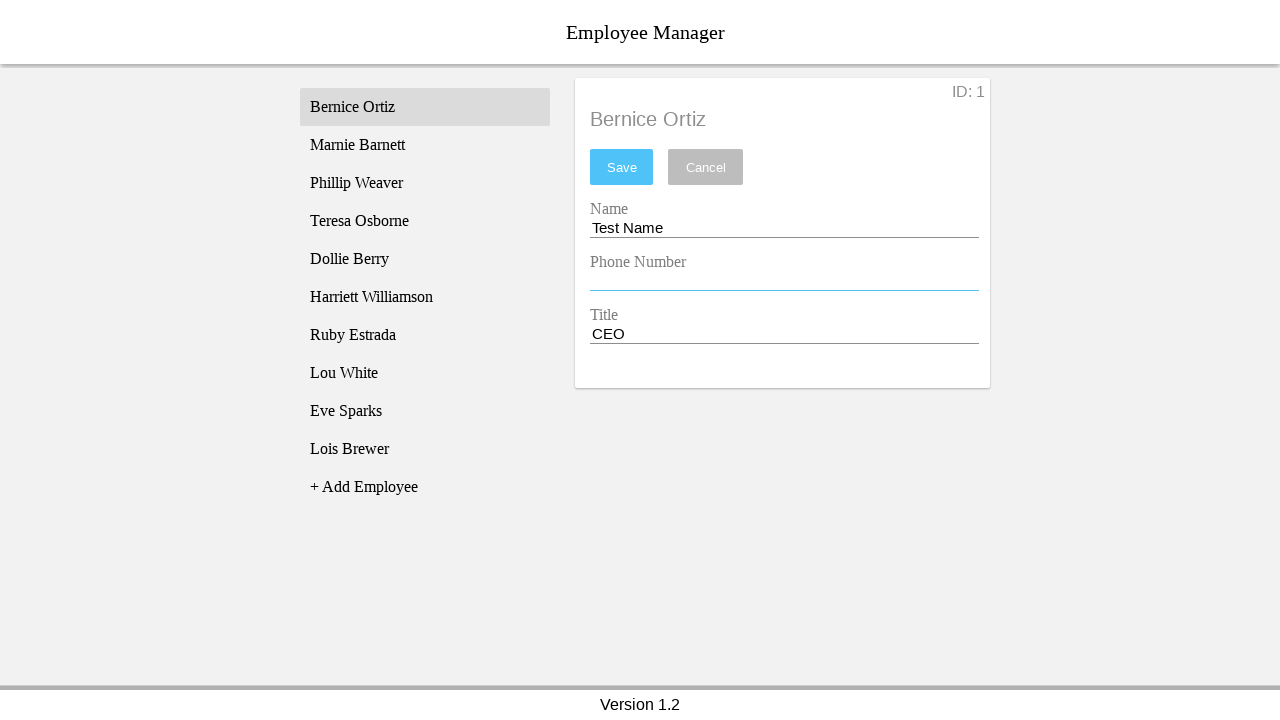

Filled phone entry field with '12345' on [name='phoneEntry']
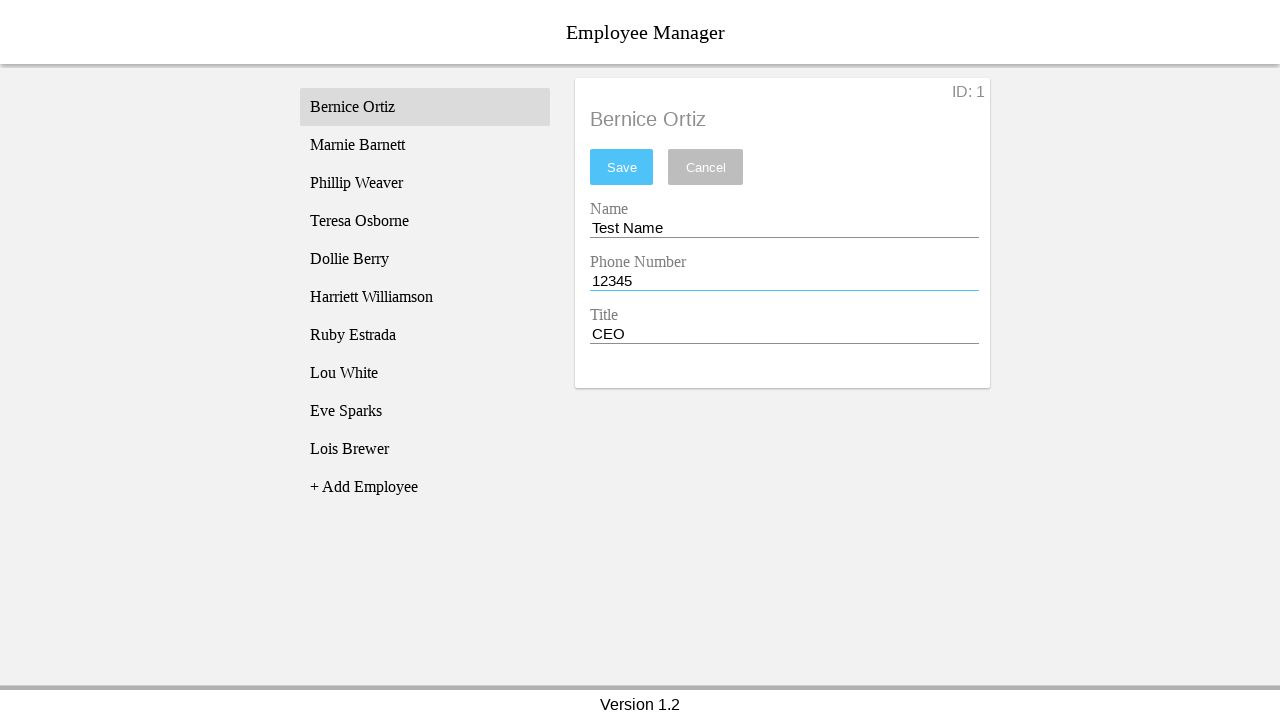

Cleared title entry field on [name='titleEntry']
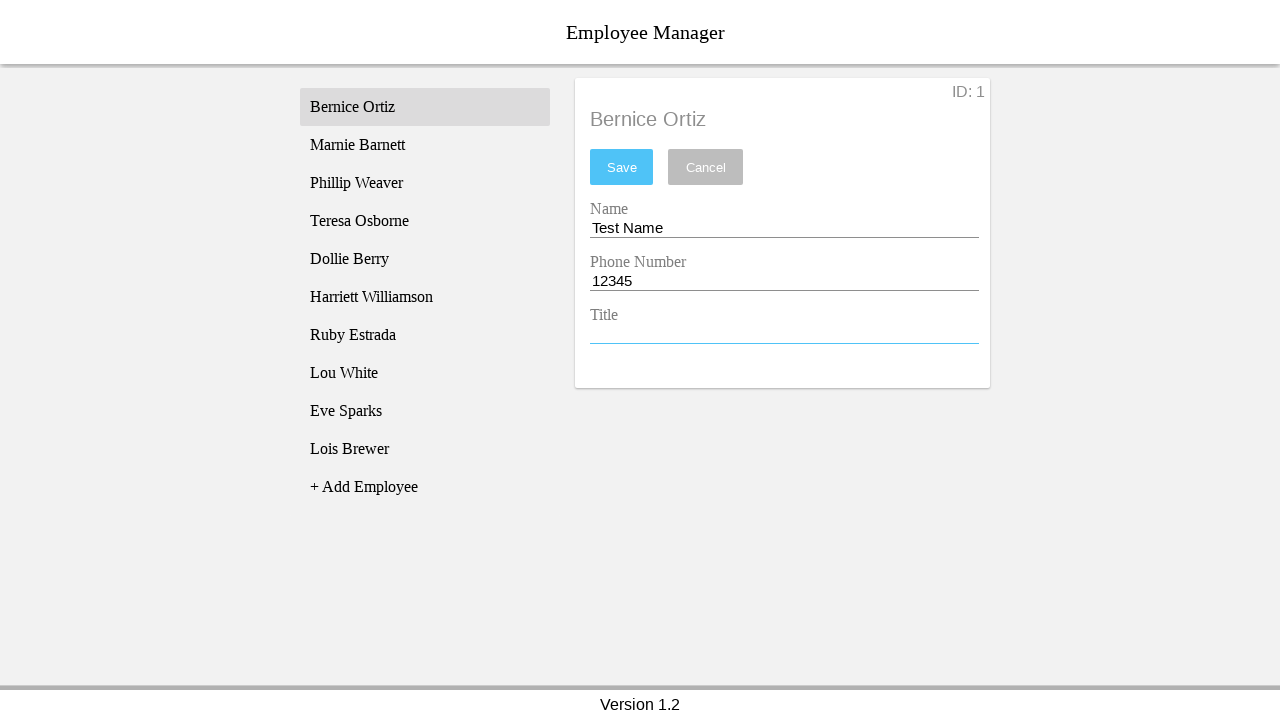

Filled title entry field with 'Test Title' on [name='titleEntry']
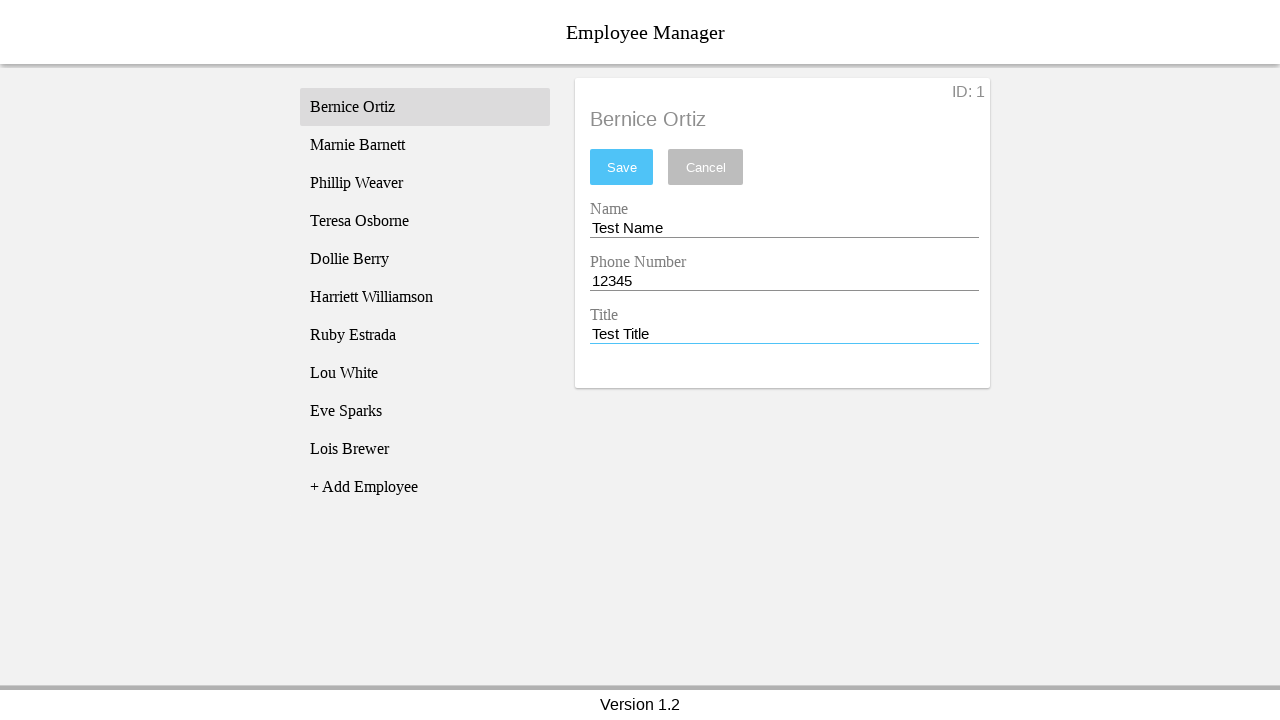

Clicked cancel button to discard changes at (706, 167) on [name='cancel']
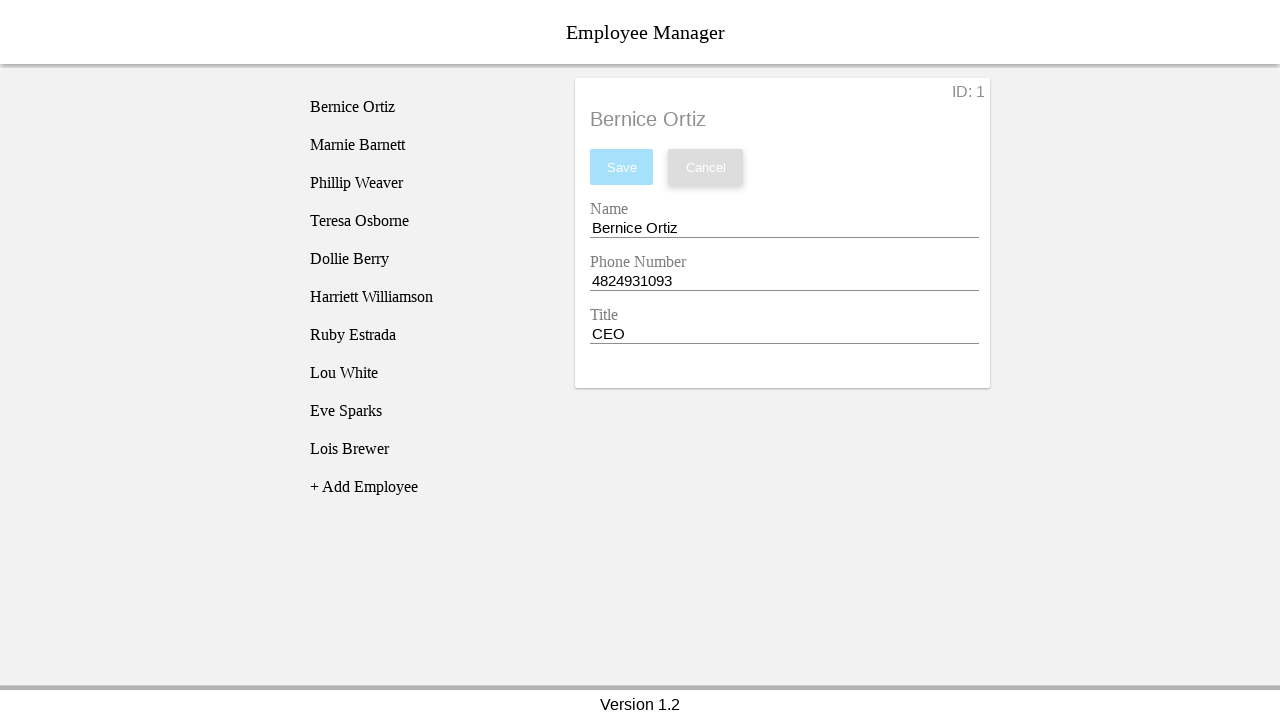

Employee title element became visible after cancel
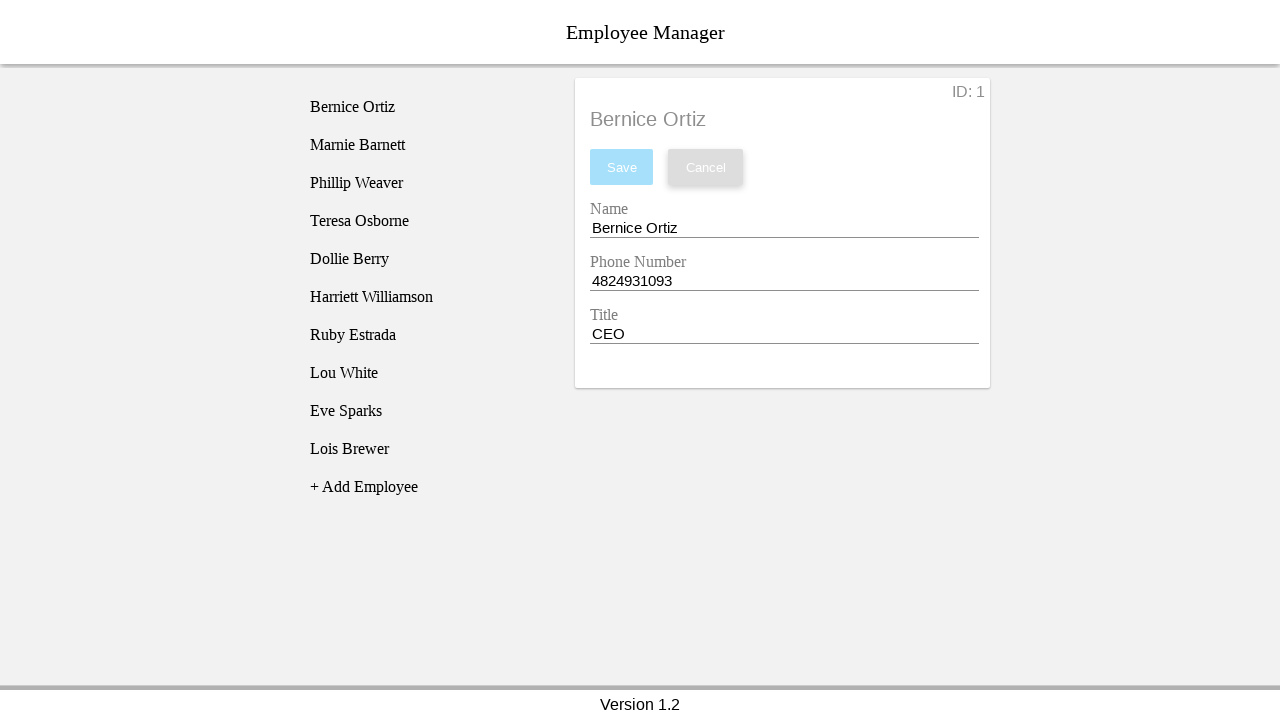

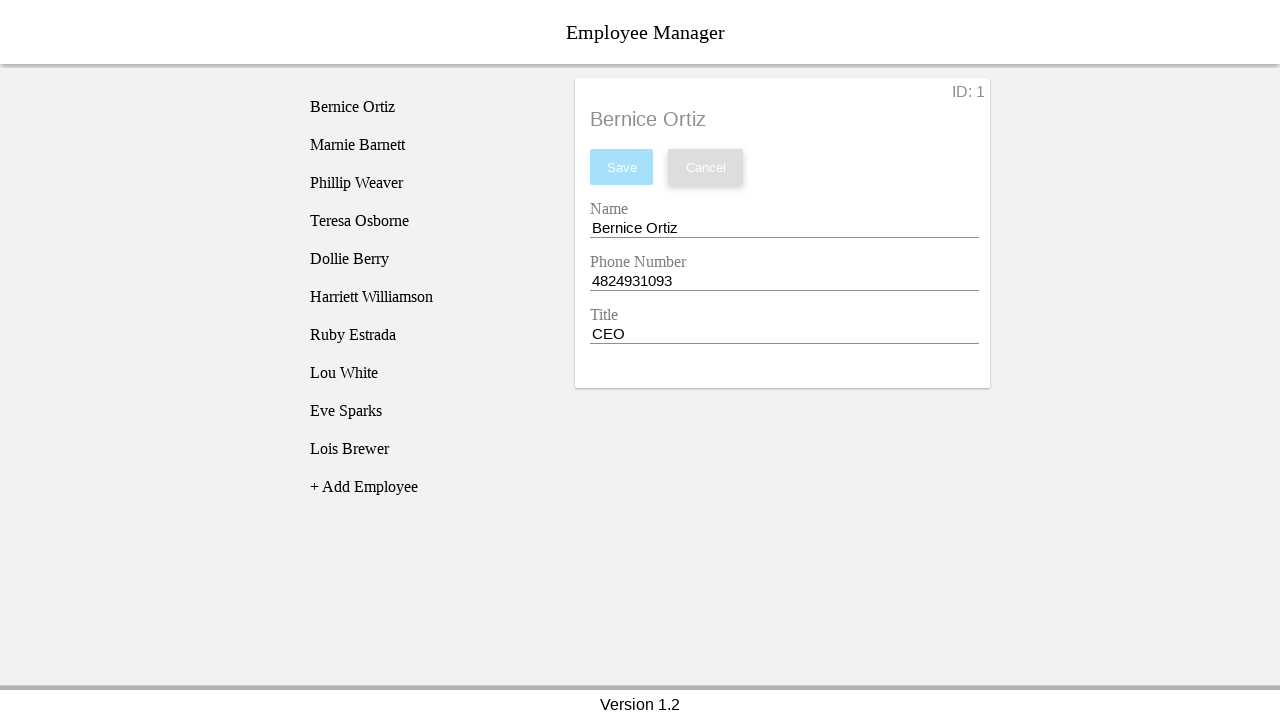